Tests paginated table navigation by iterating through pages using the "next" button until finding a specific row containing "Archy J"

Starting URL: http://syntaxprojects.com/table-pagination-demo.php

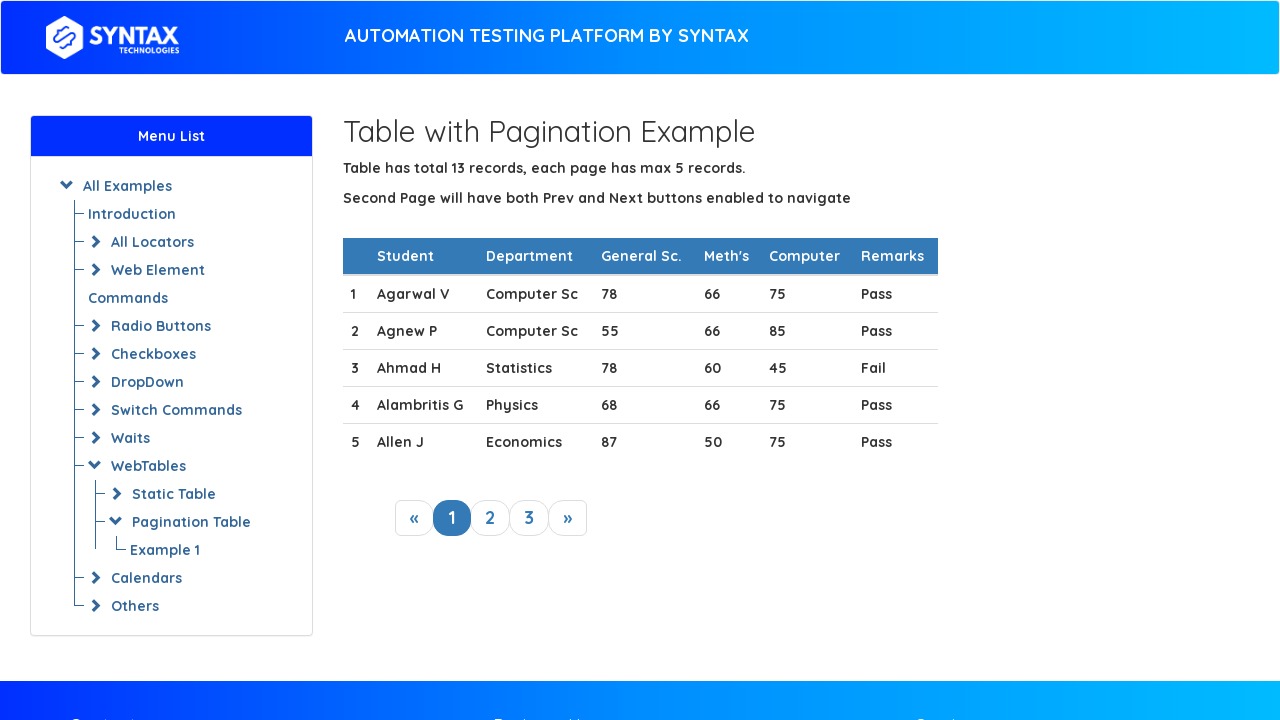

Waited for paginated table to load
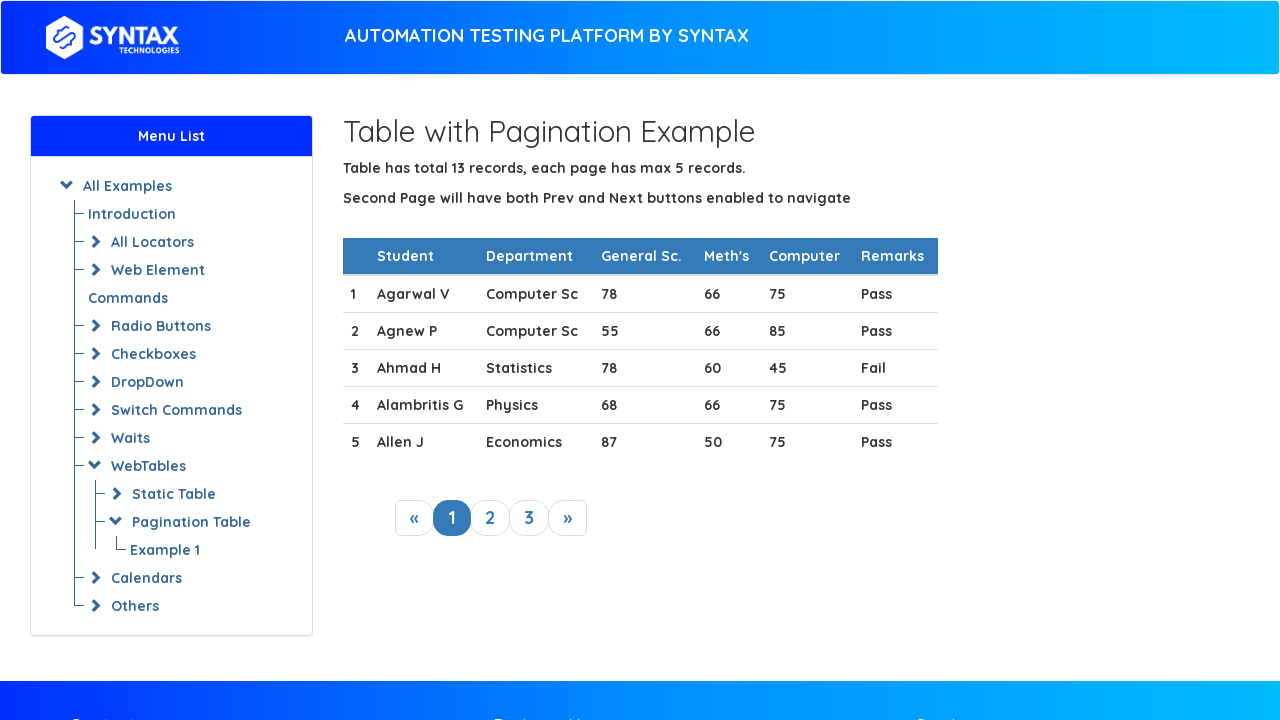

Retrieved 5 rows from current table page
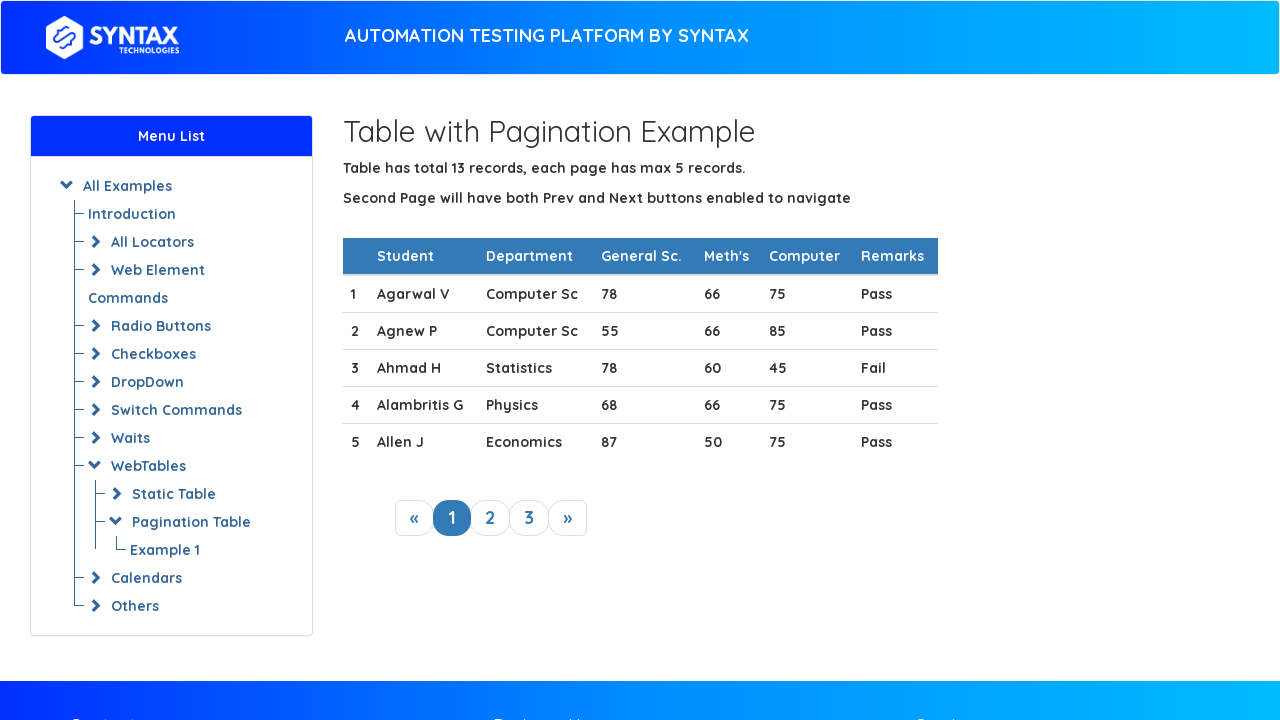

Clicked next button to navigate to next page at (568, 518) on a.next_link
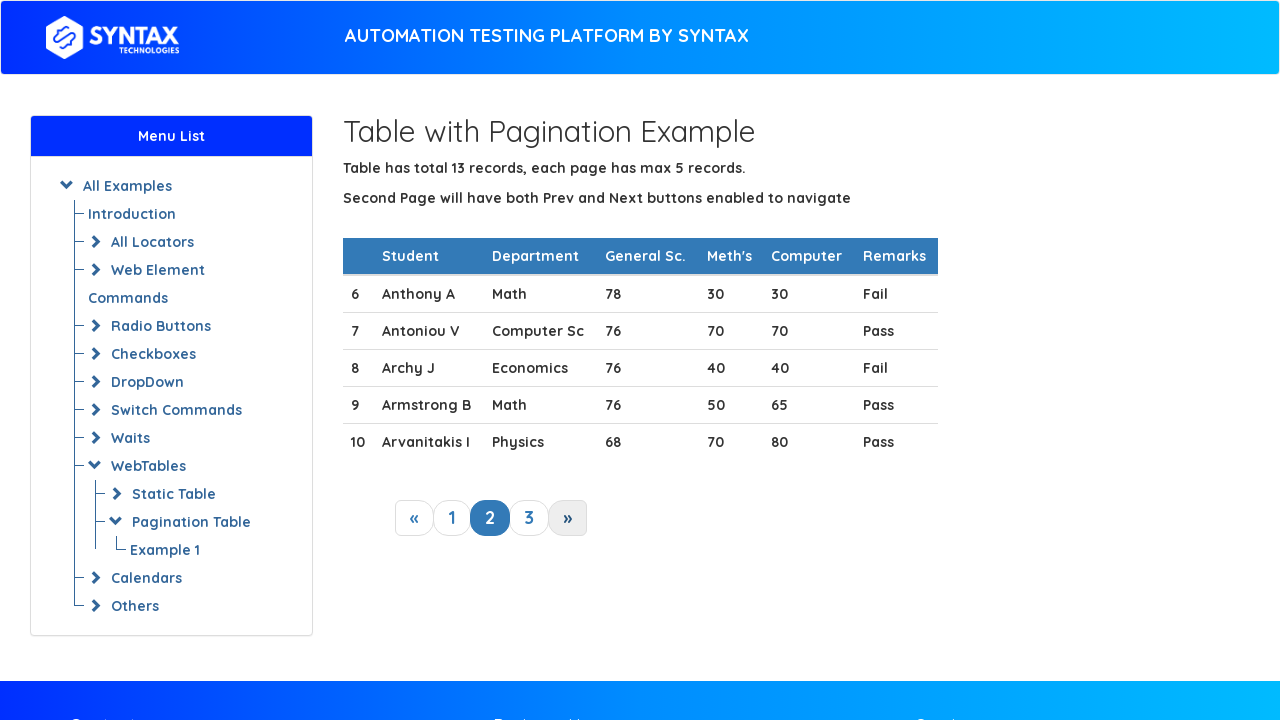

Waited for table to update after pagination
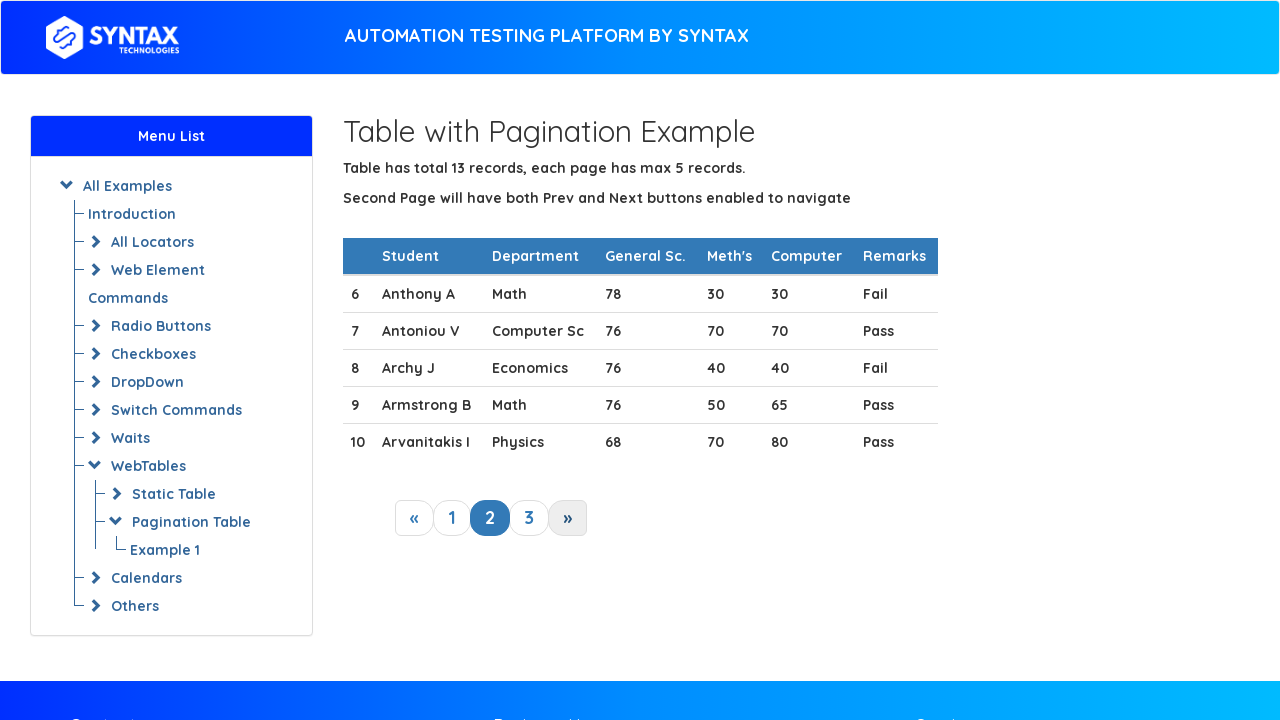

Retrieved 5 rows from current table page
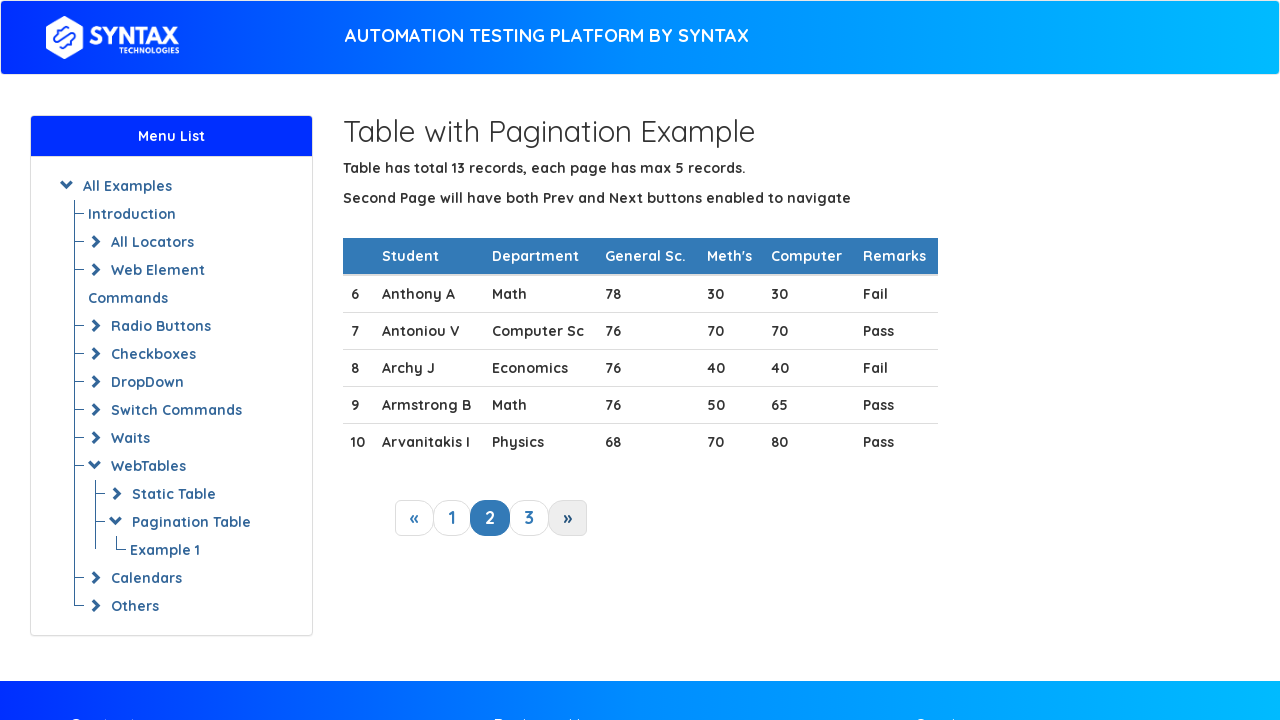

Found target row containing 'Archy J'
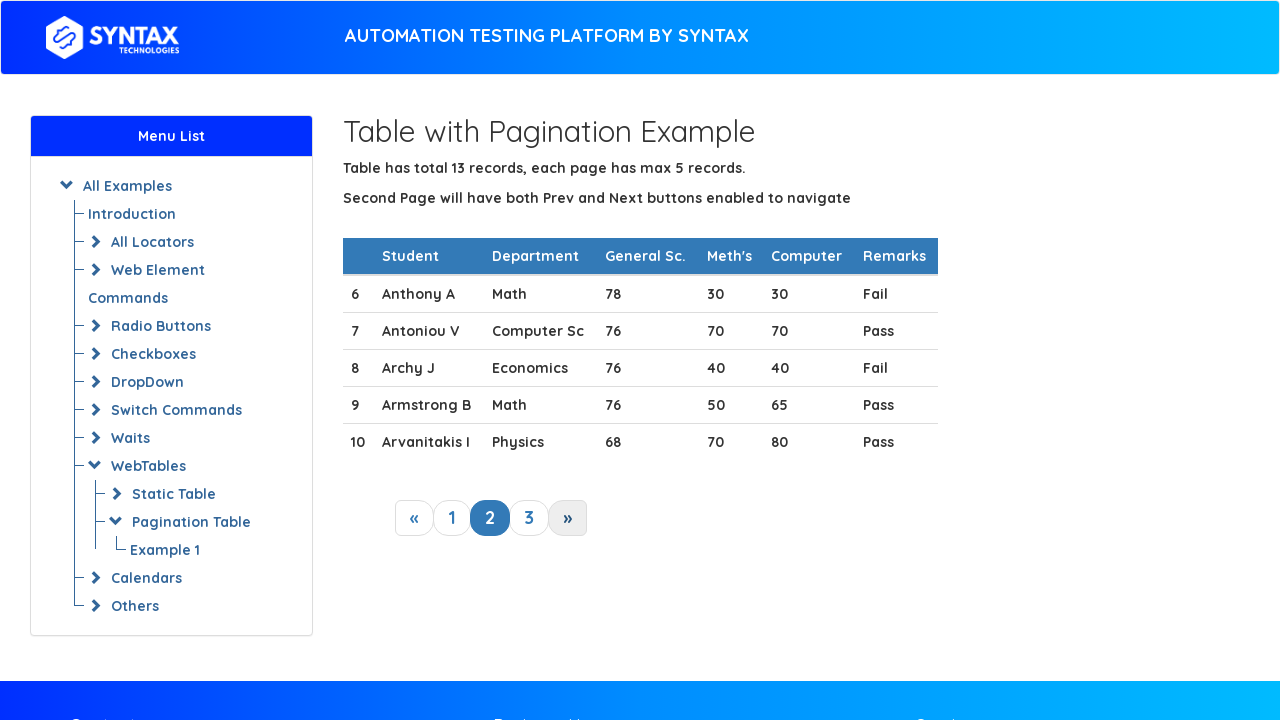

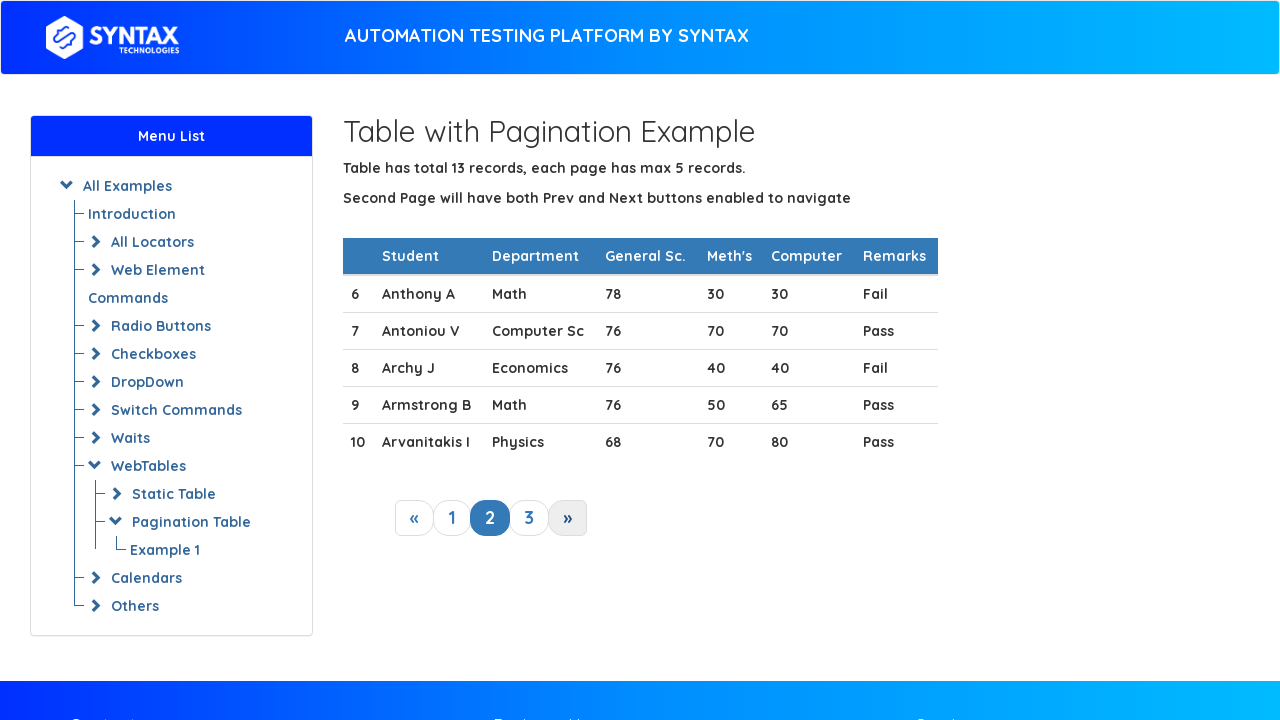